Fills out a simple form with first name, last name, city, and country fields, then submits it

Starting URL: http://suninjuly.github.io/simple_form_find_task.html

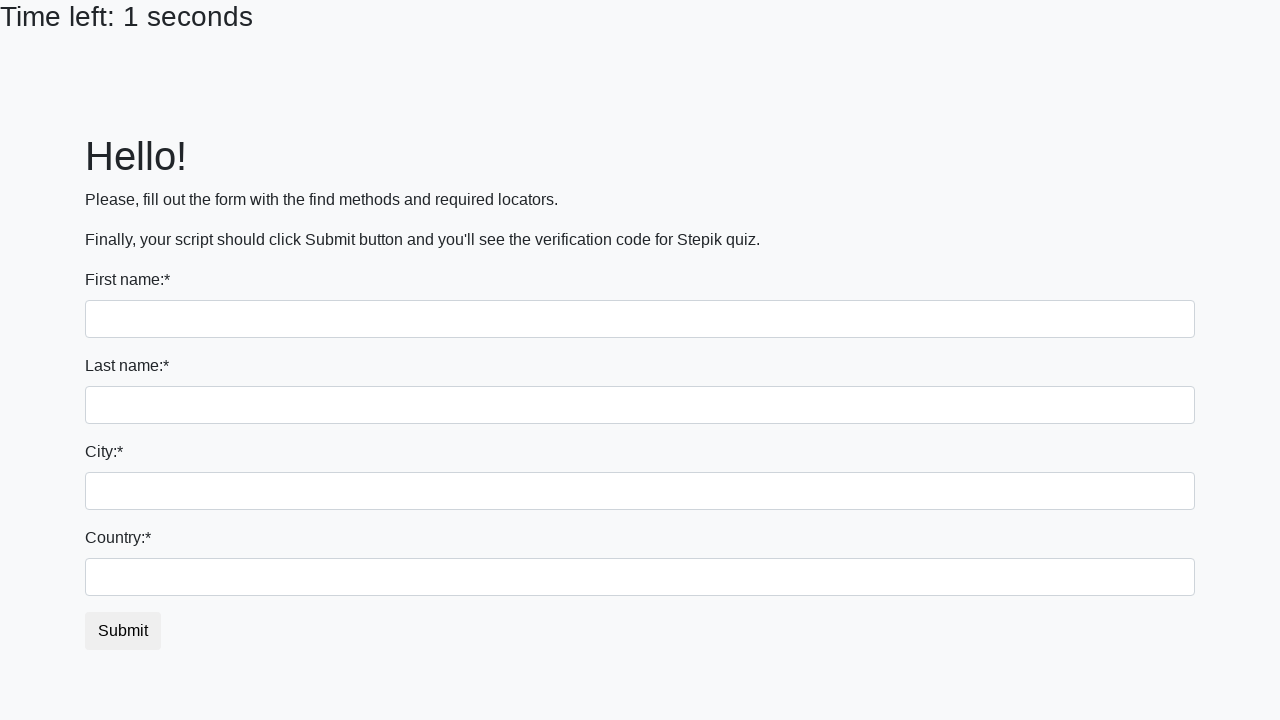

Filled first name field with 'Ivan' on input
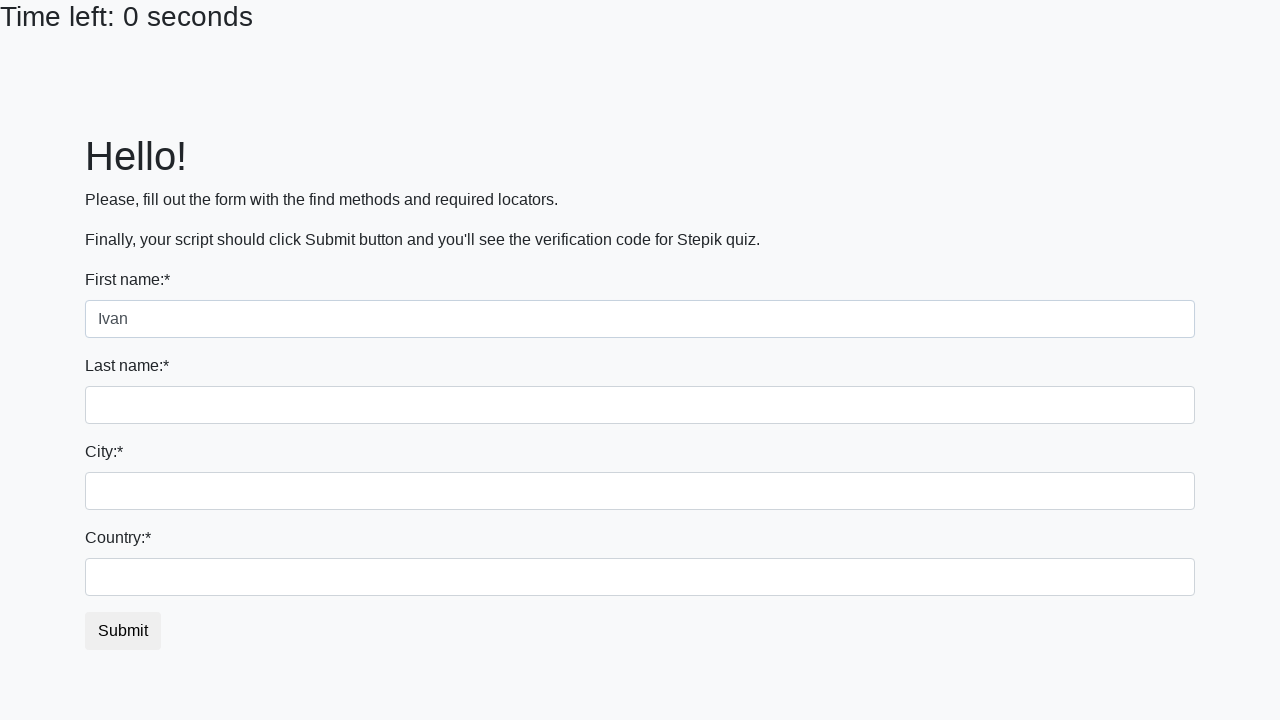

Filled last name field with 'Petrov' on input[name='last_name']
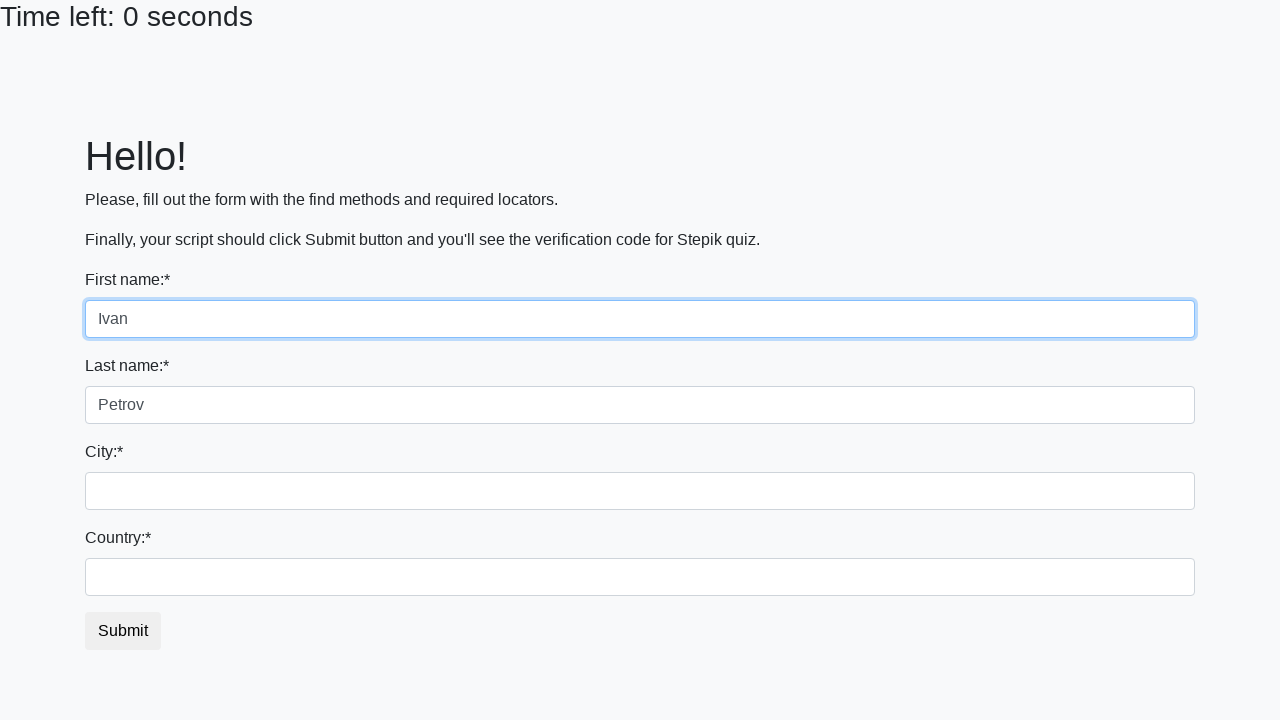

Filled city field with 'Smolensk' on .city
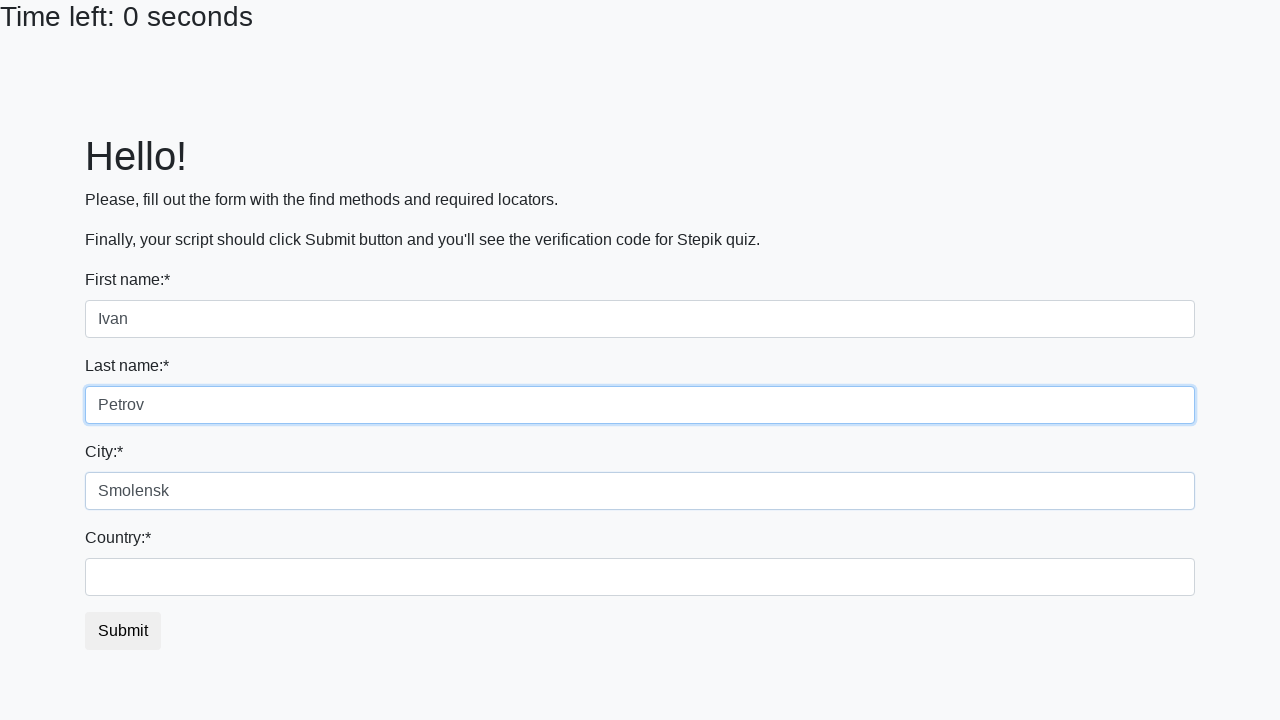

Filled country field with 'Russia' on #country
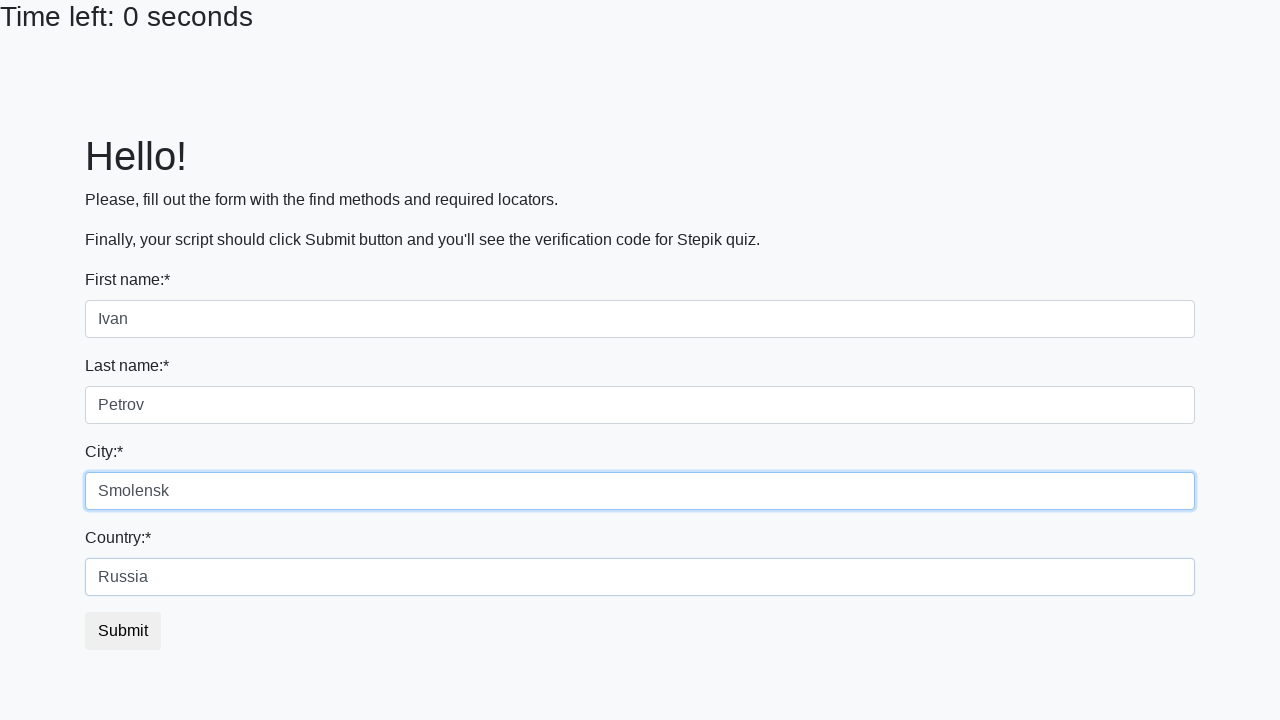

Clicked submit button to submit the form at (123, 631) on button.btn
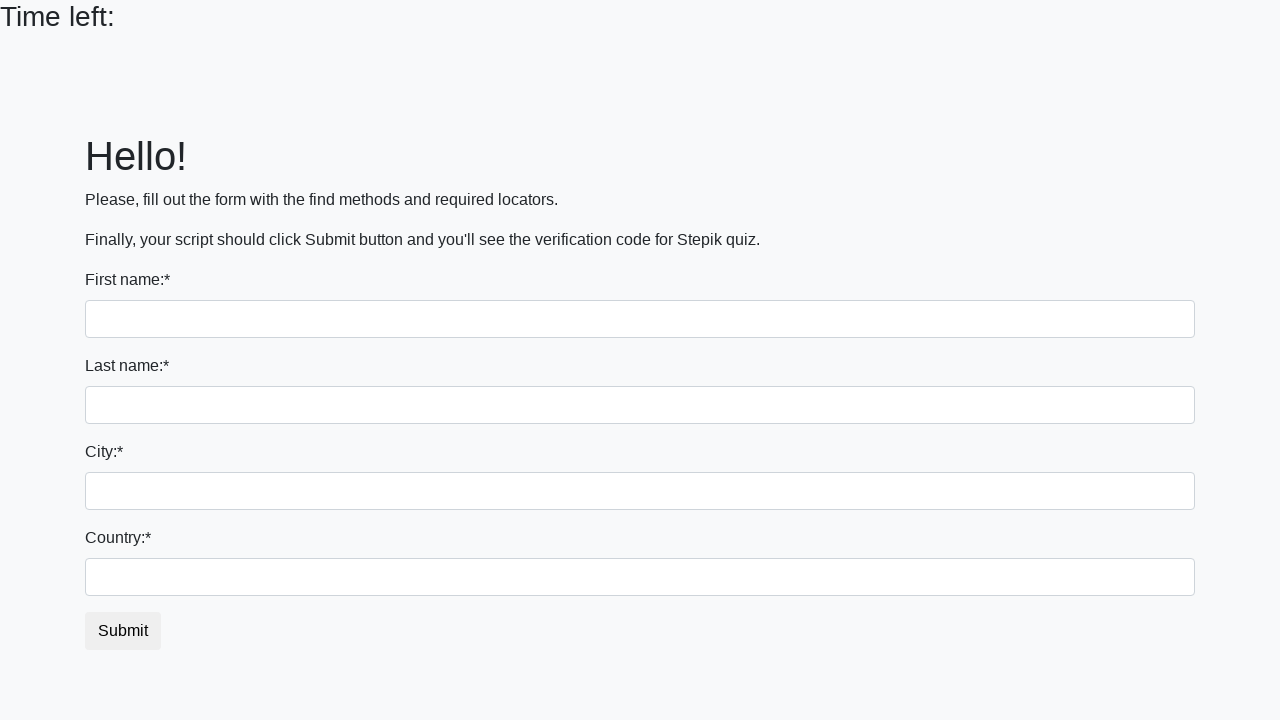

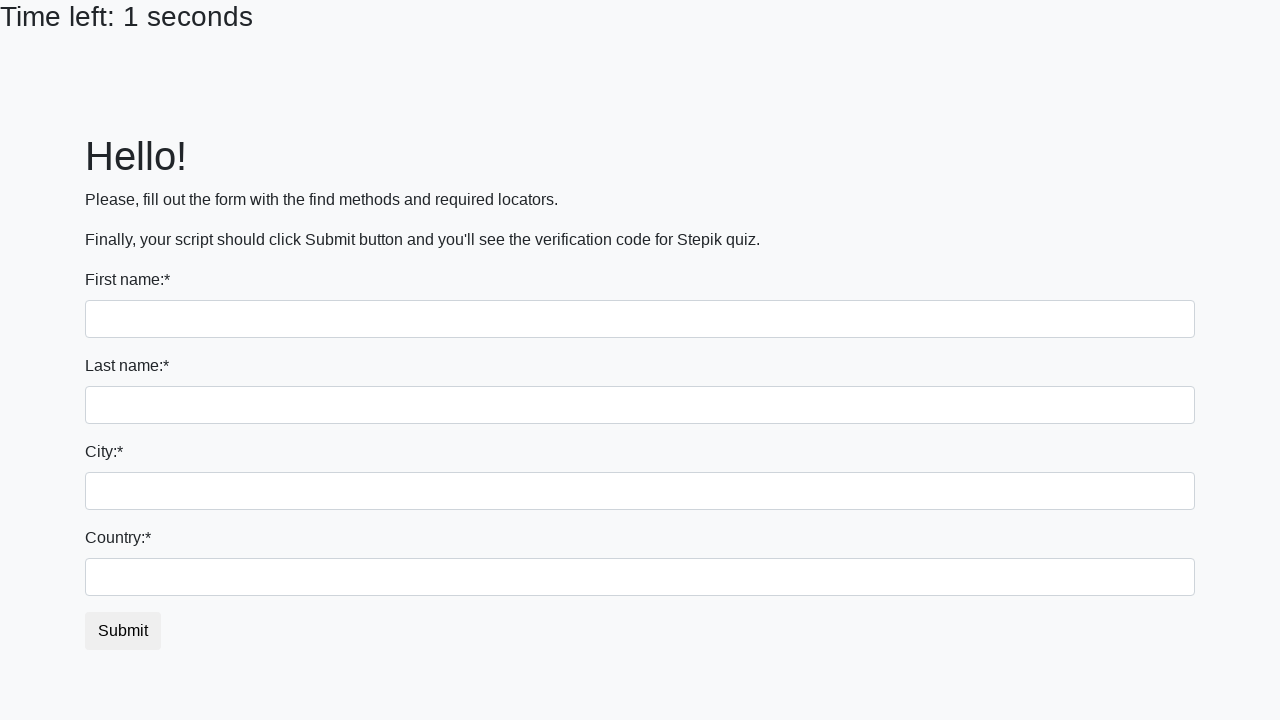